Tests horizontal slider interaction by navigating to the slider page and moving the slider to the right using arrow keys

Starting URL: https://the-internet.herokuapp.com/

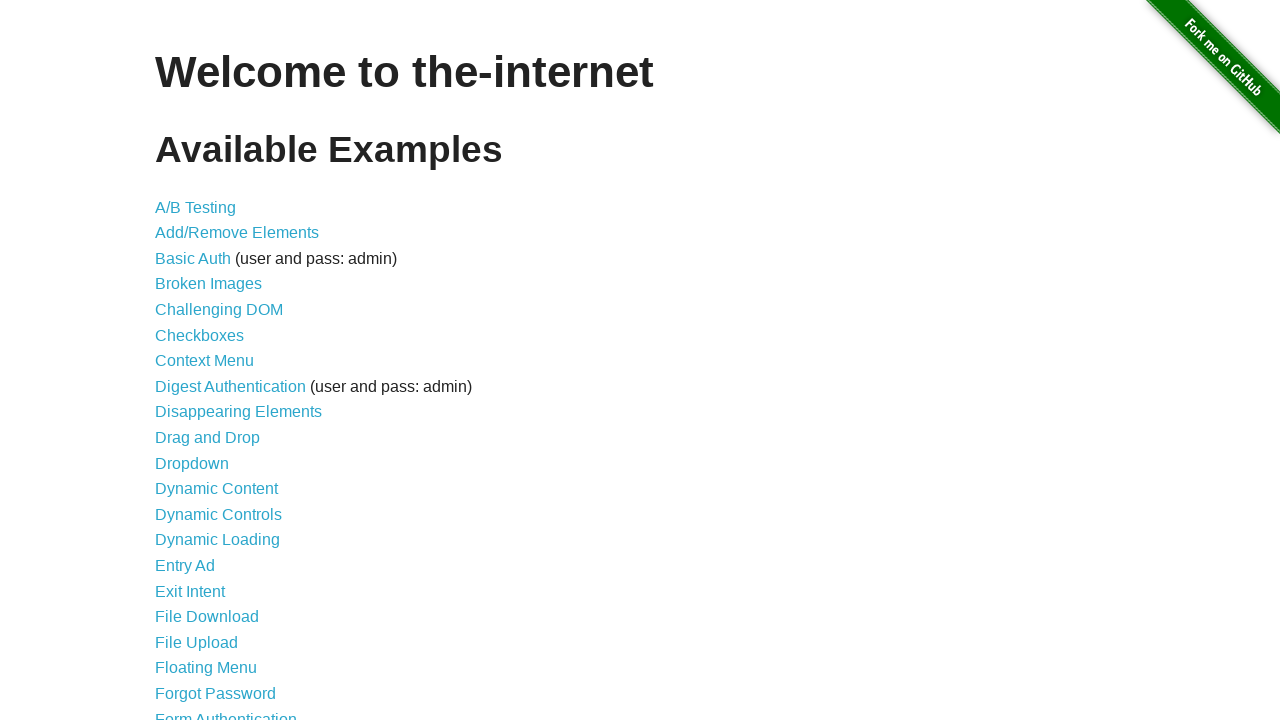

Clicked on Horizontal Slider link at (214, 361) on text=Horizontal Slider
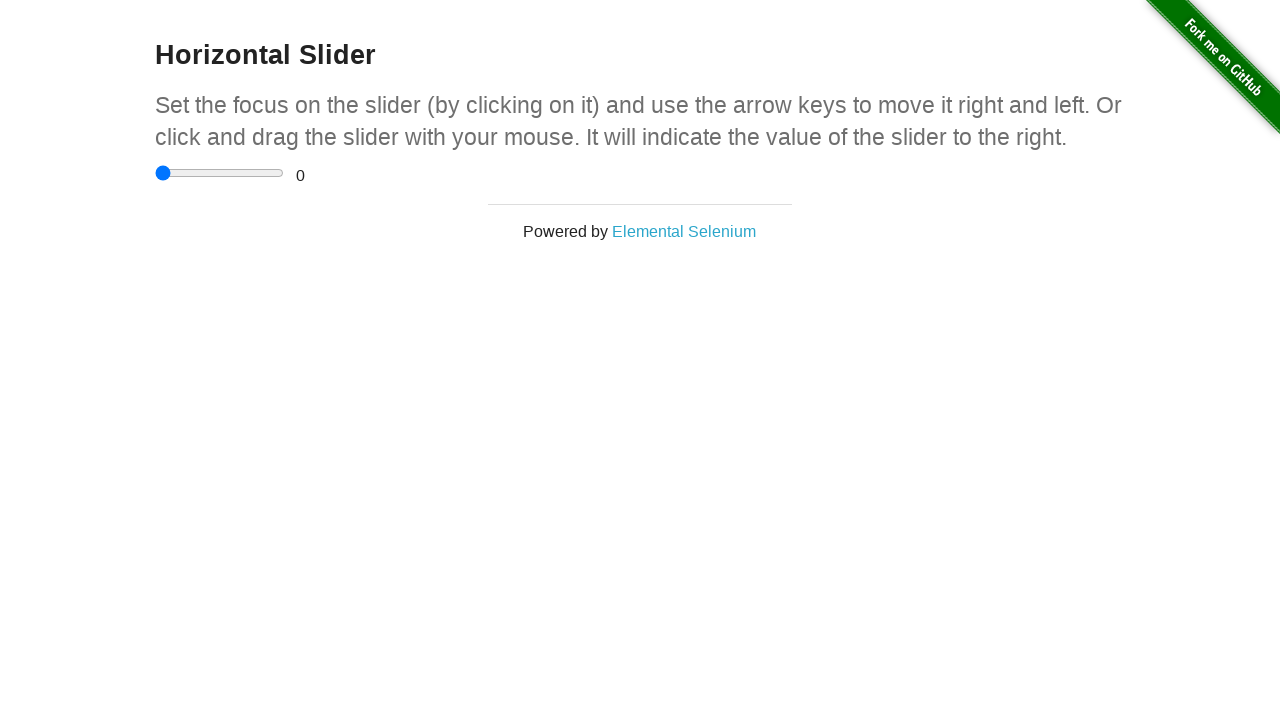

Horizontal slider element loaded and is visible
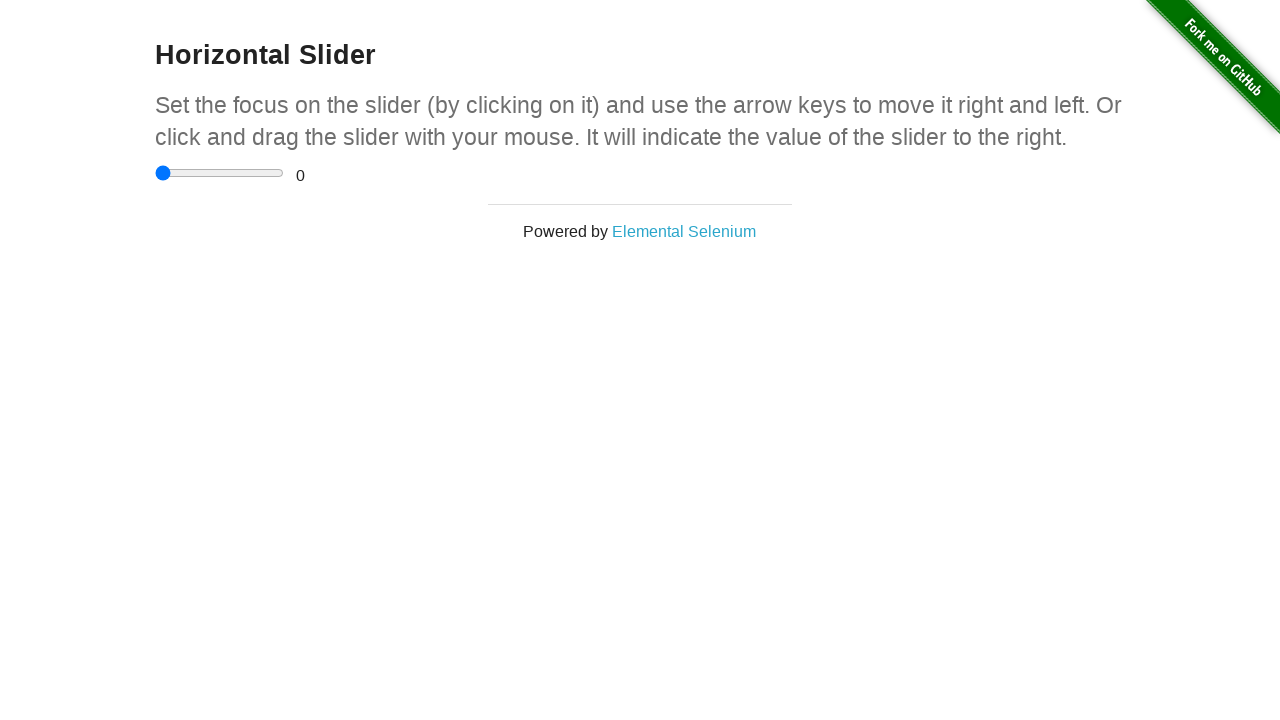

Moved slider to the right using ArrowRight key (iteration 1/10) on input[type='range']
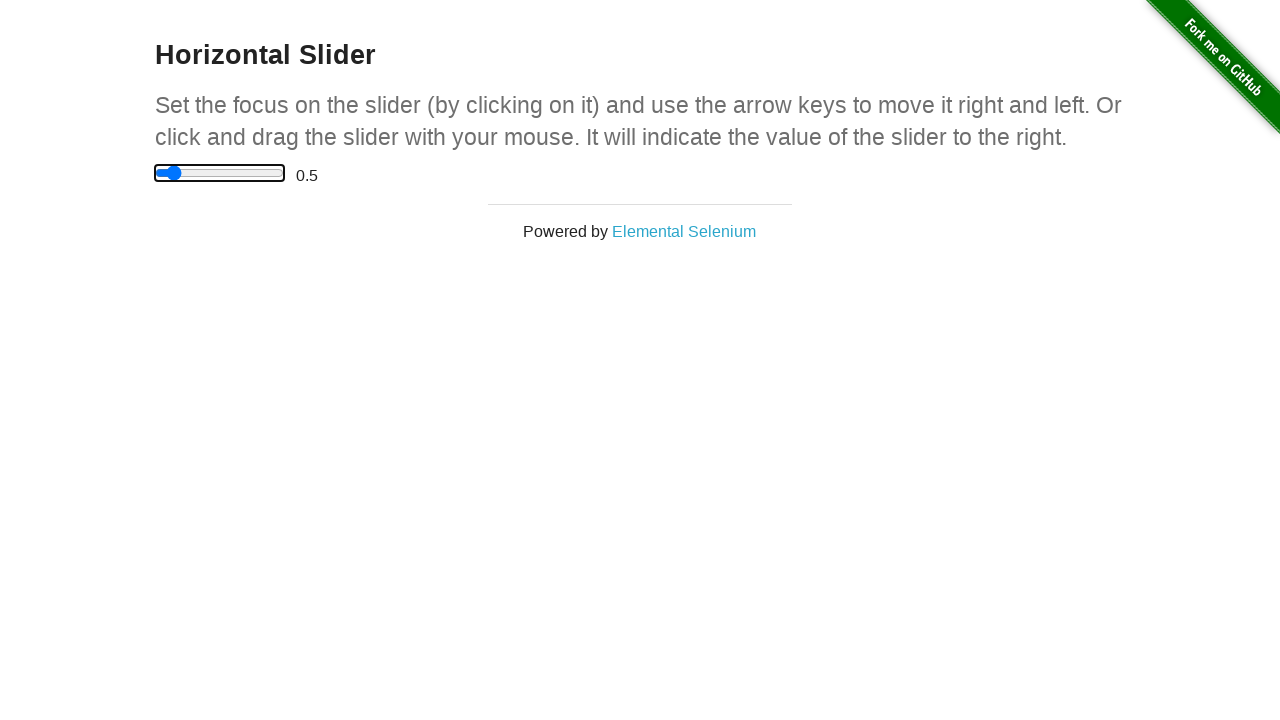

Moved slider to the right using ArrowRight key (iteration 2/10) on input[type='range']
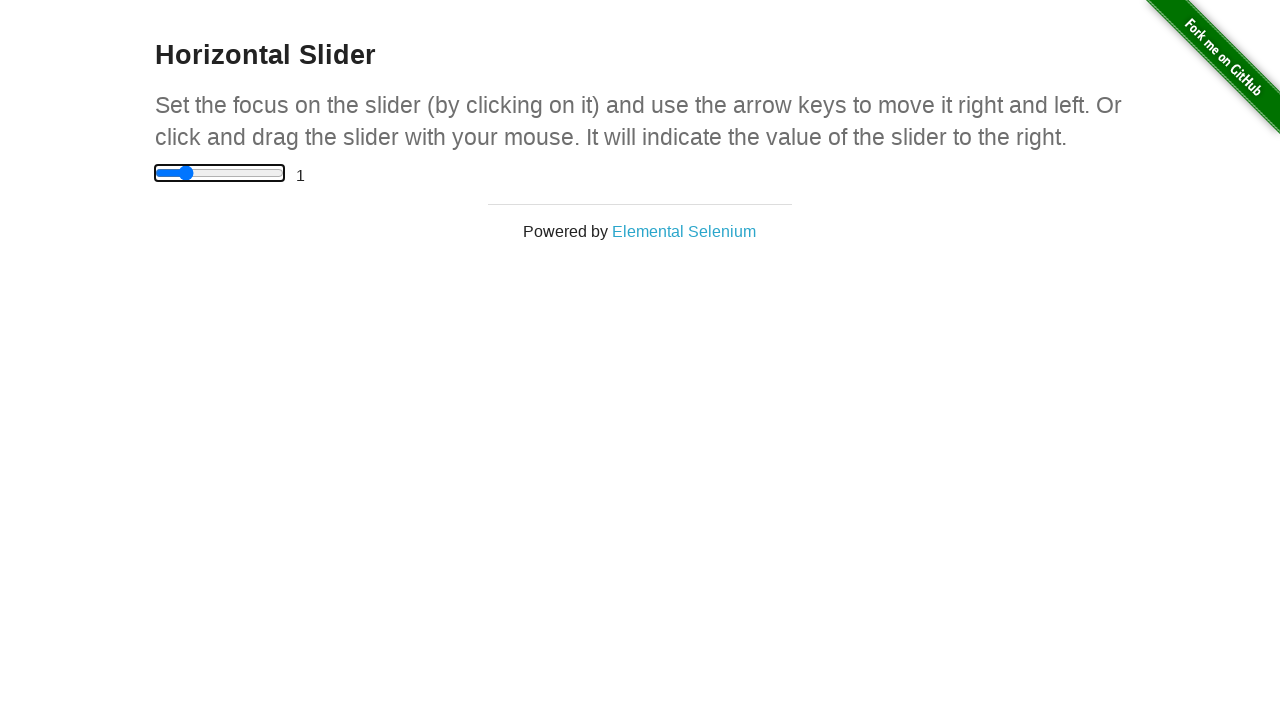

Moved slider to the right using ArrowRight key (iteration 3/10) on input[type='range']
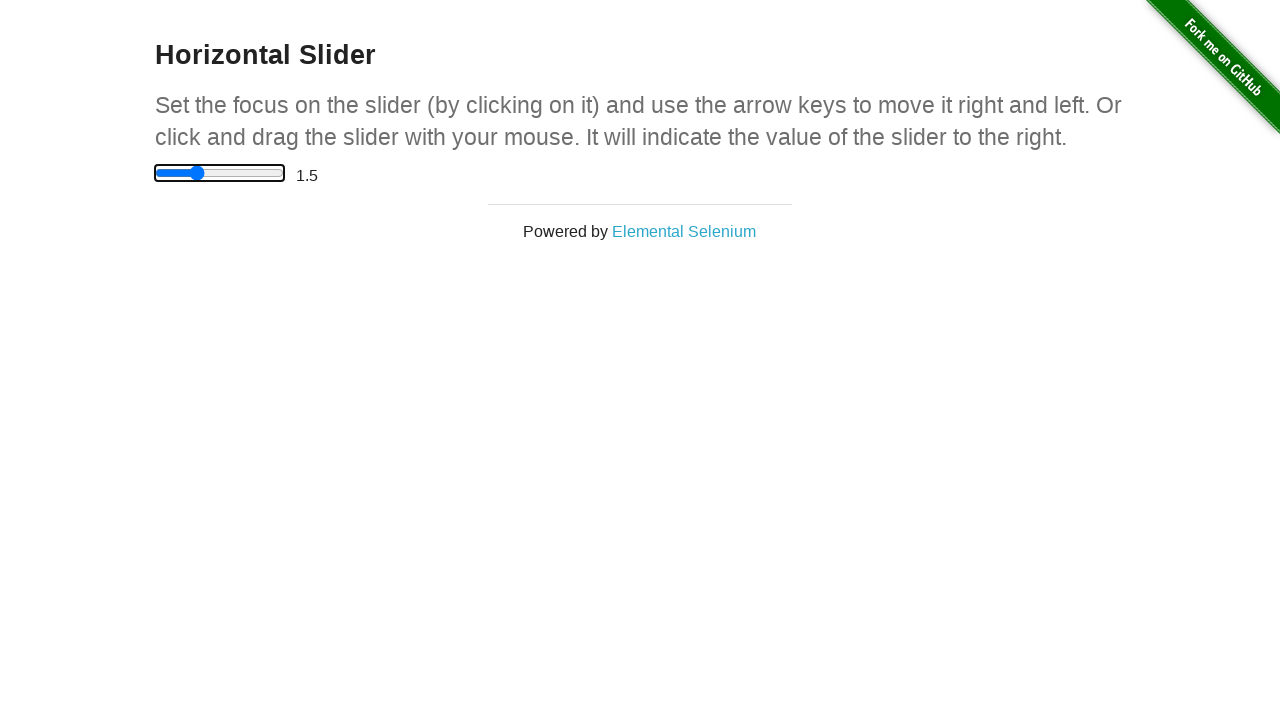

Moved slider to the right using ArrowRight key (iteration 4/10) on input[type='range']
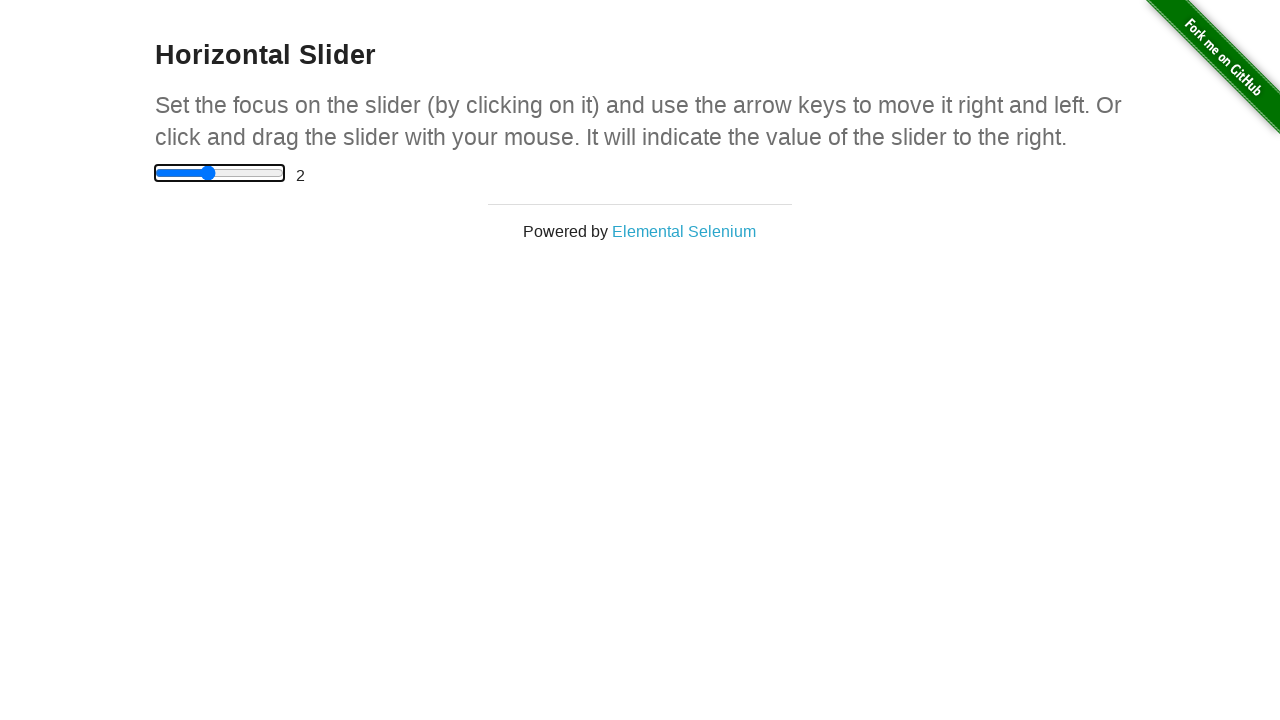

Moved slider to the right using ArrowRight key (iteration 5/10) on input[type='range']
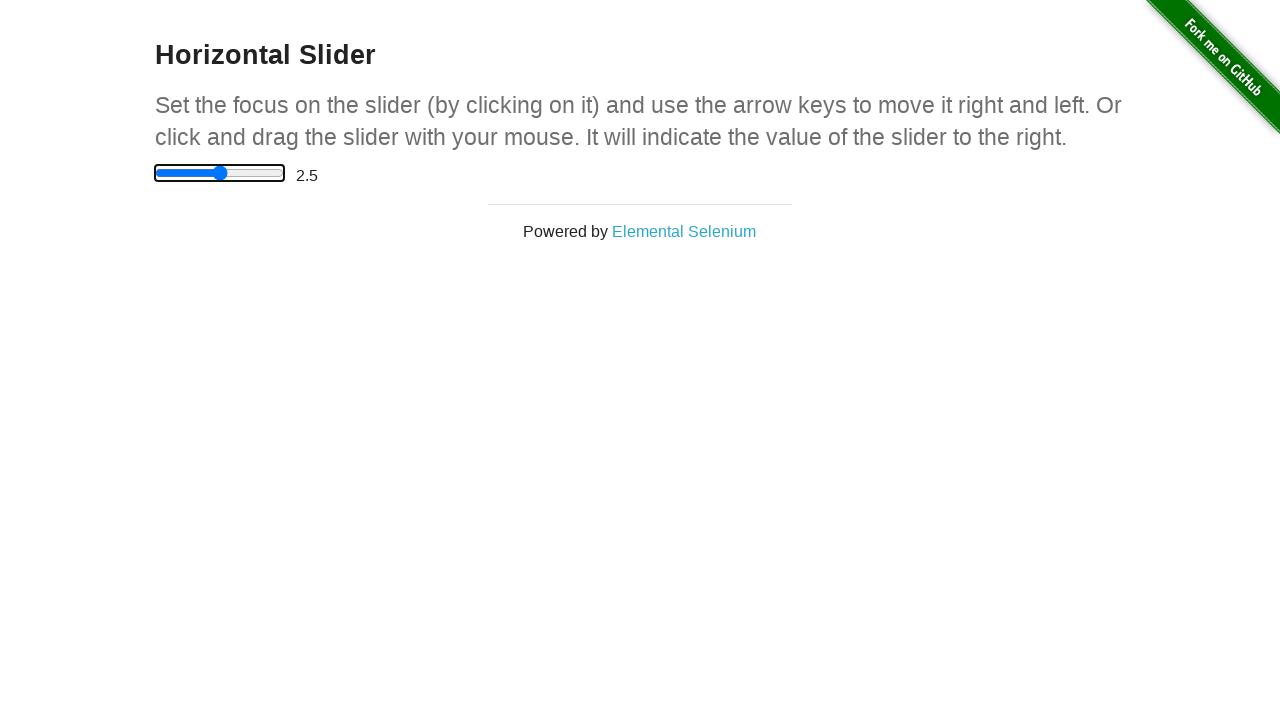

Moved slider to the right using ArrowRight key (iteration 6/10) on input[type='range']
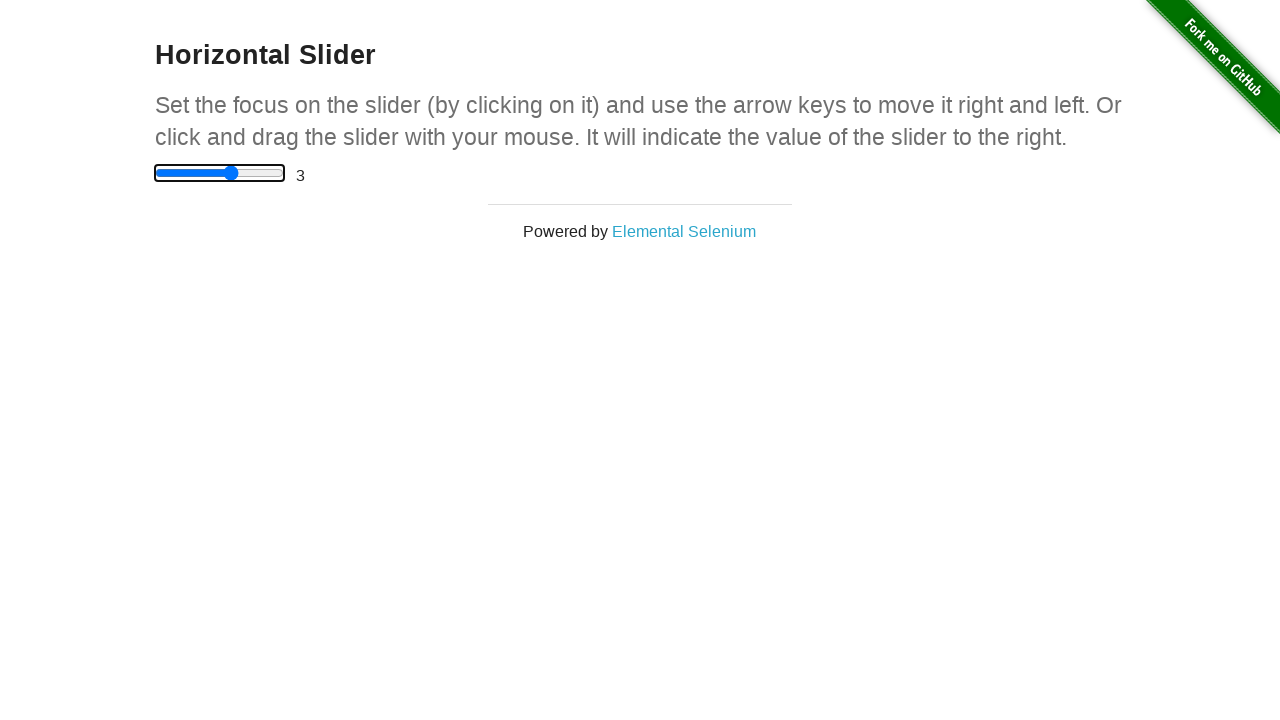

Moved slider to the right using ArrowRight key (iteration 7/10) on input[type='range']
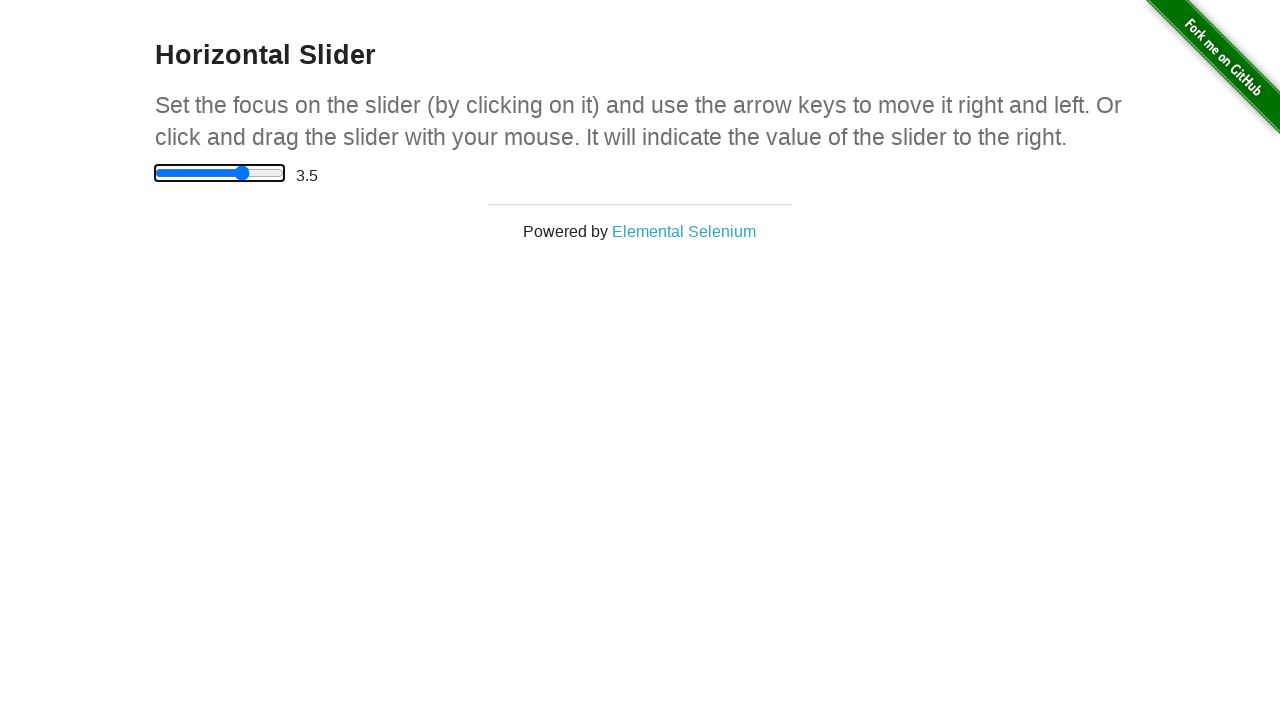

Moved slider to the right using ArrowRight key (iteration 8/10) on input[type='range']
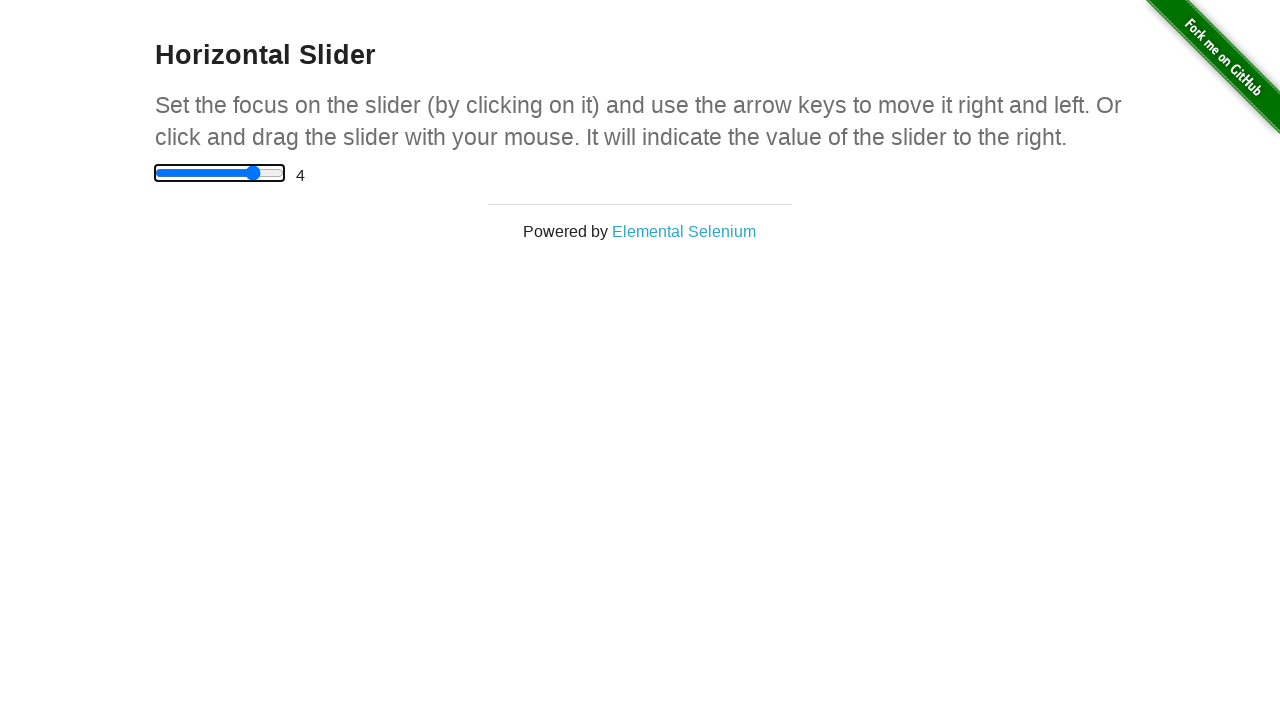

Moved slider to the right using ArrowRight key (iteration 9/10) on input[type='range']
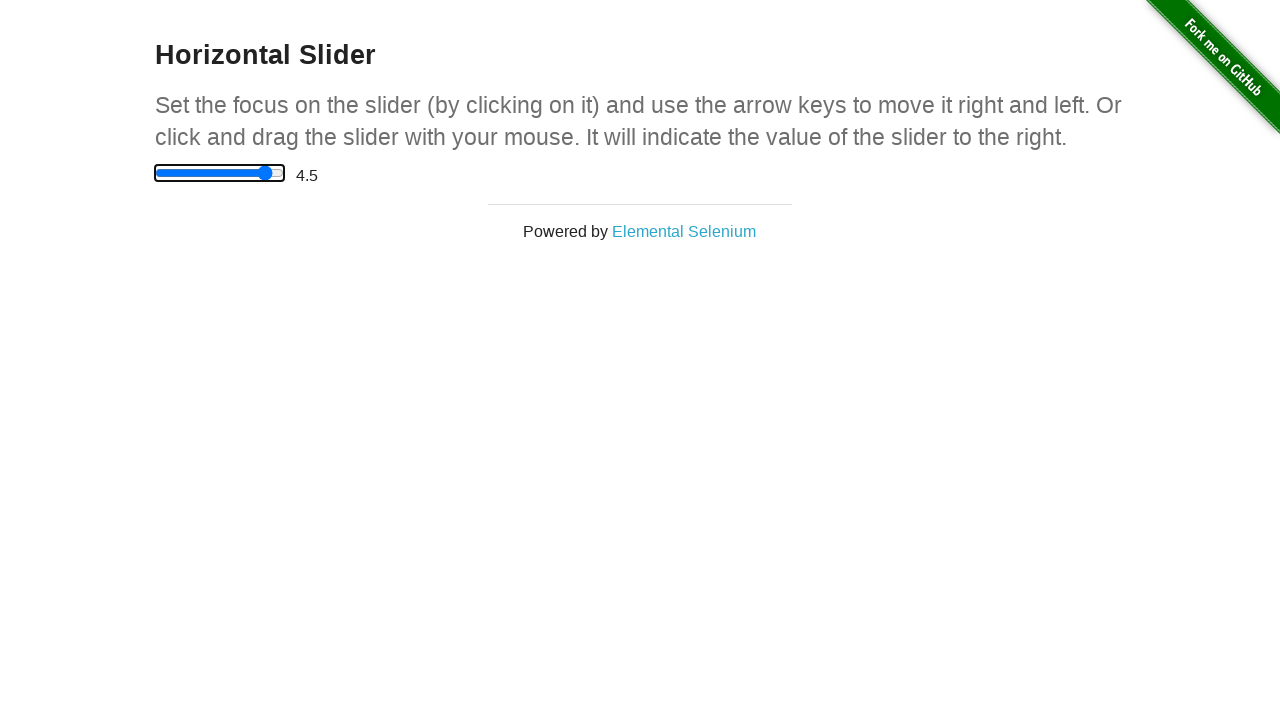

Moved slider to the right using ArrowRight key (iteration 10/10) on input[type='range']
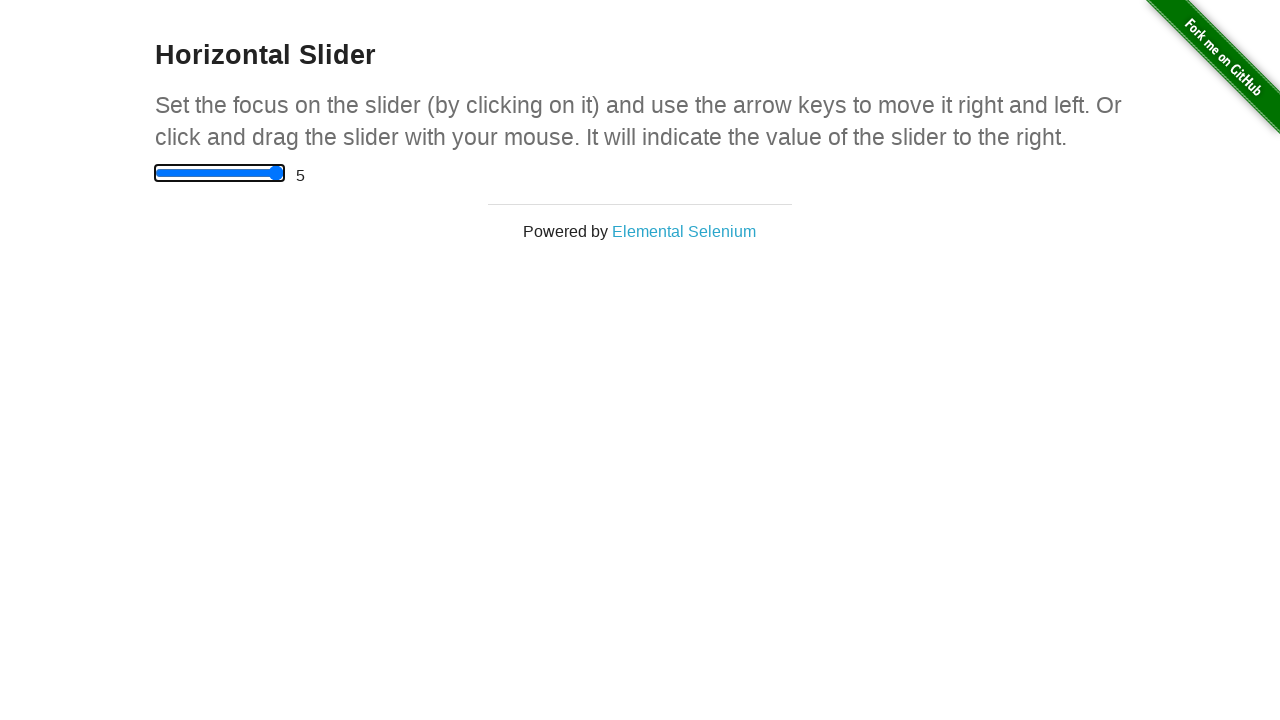

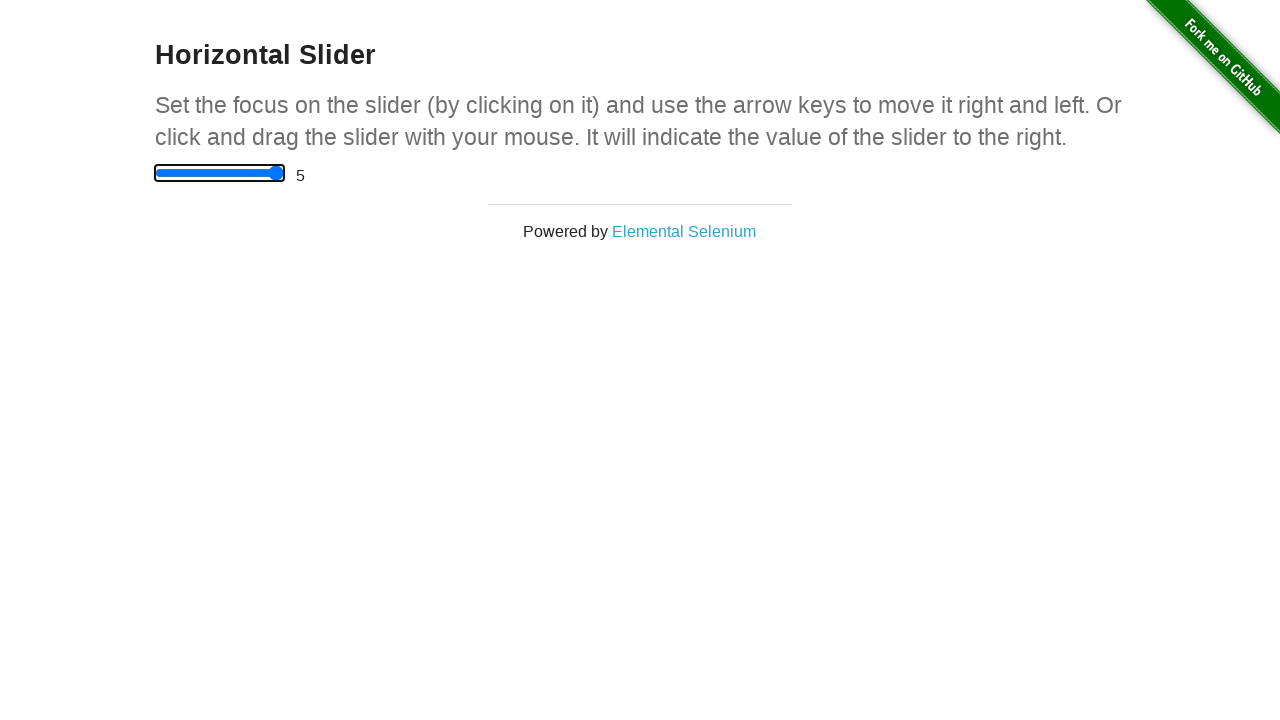